Tests a form on DemoQA by filling in name, email, current address and permanent address fields, verifying each field accepts input correctly

Starting URL: https://demoqa.com/text-box

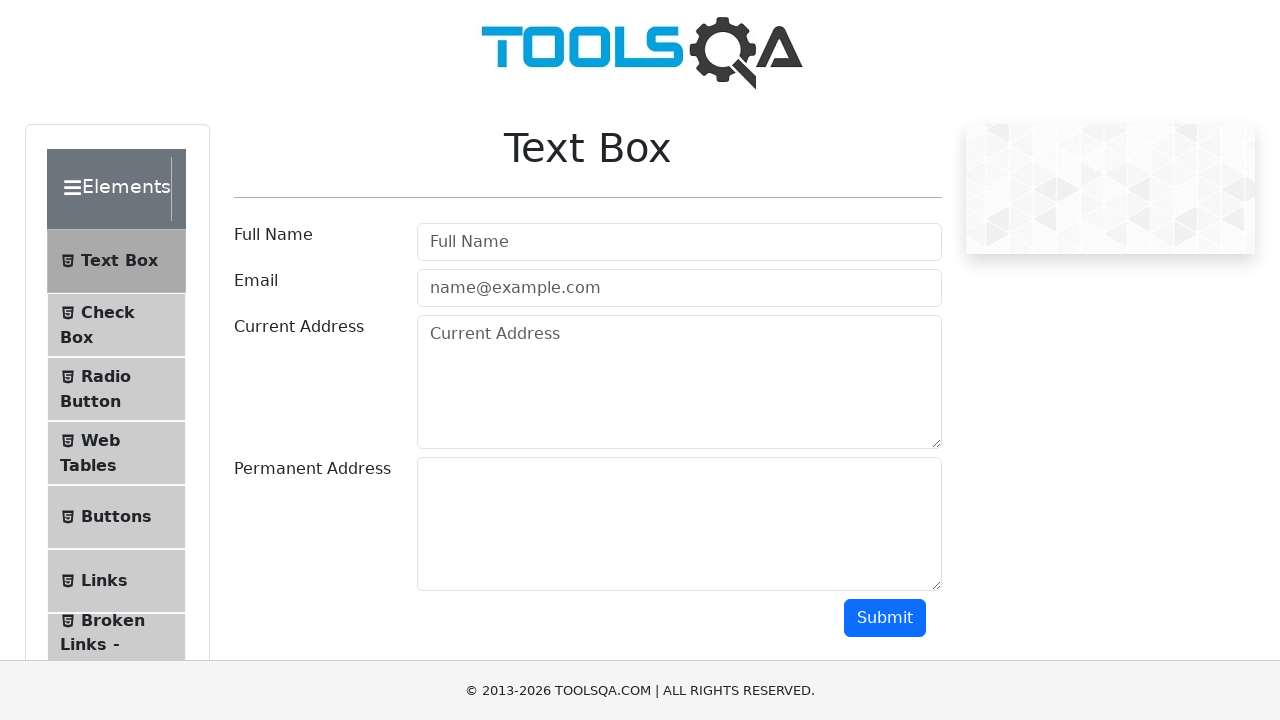

Cleared username field on //input[@id="userName"]
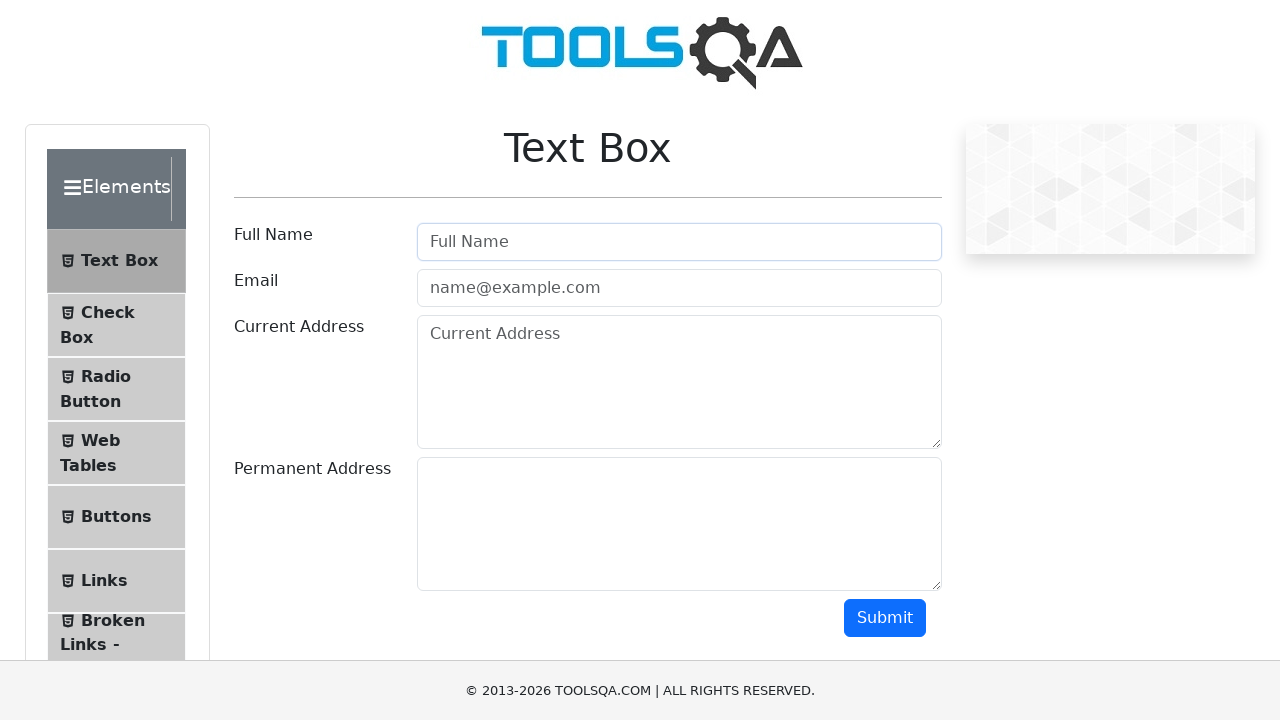

Filled username field with 'Milena' on //input[@id="userName"]
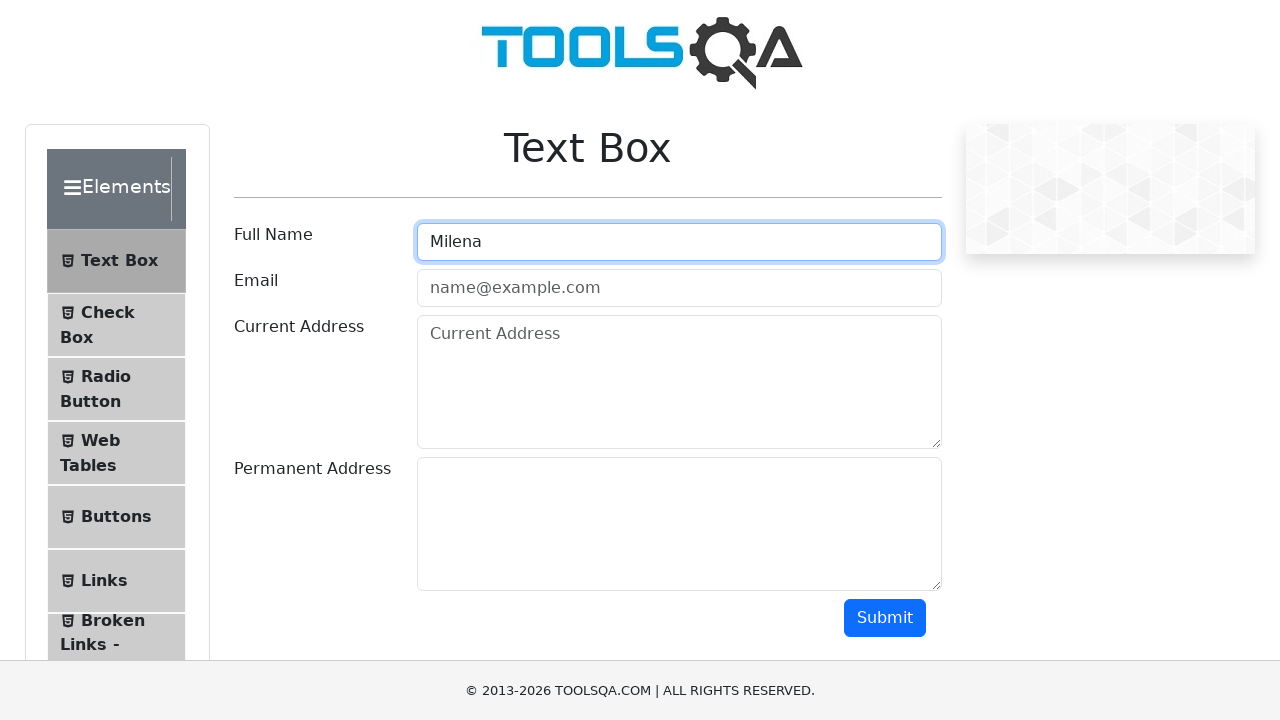

Cleared email field on //input[@id="userEmail"]
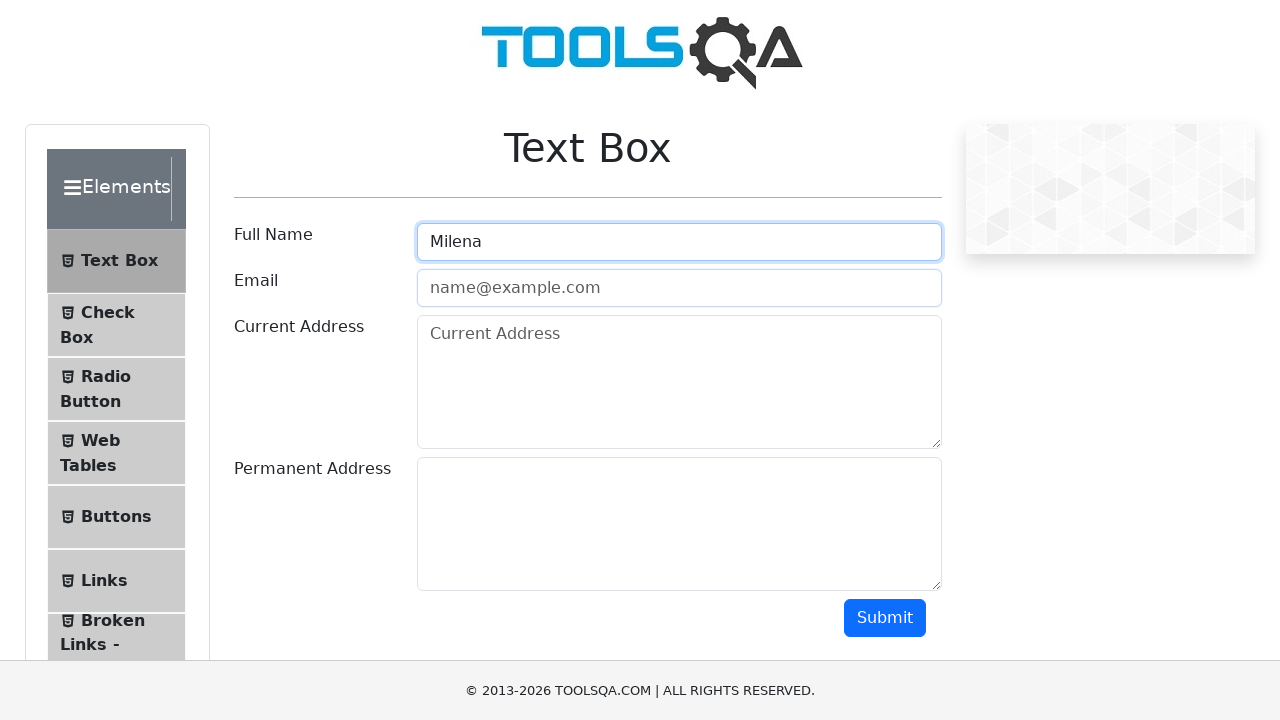

Filled email field with 'mishkina1002@mail.ru' on //input[@id="userEmail"]
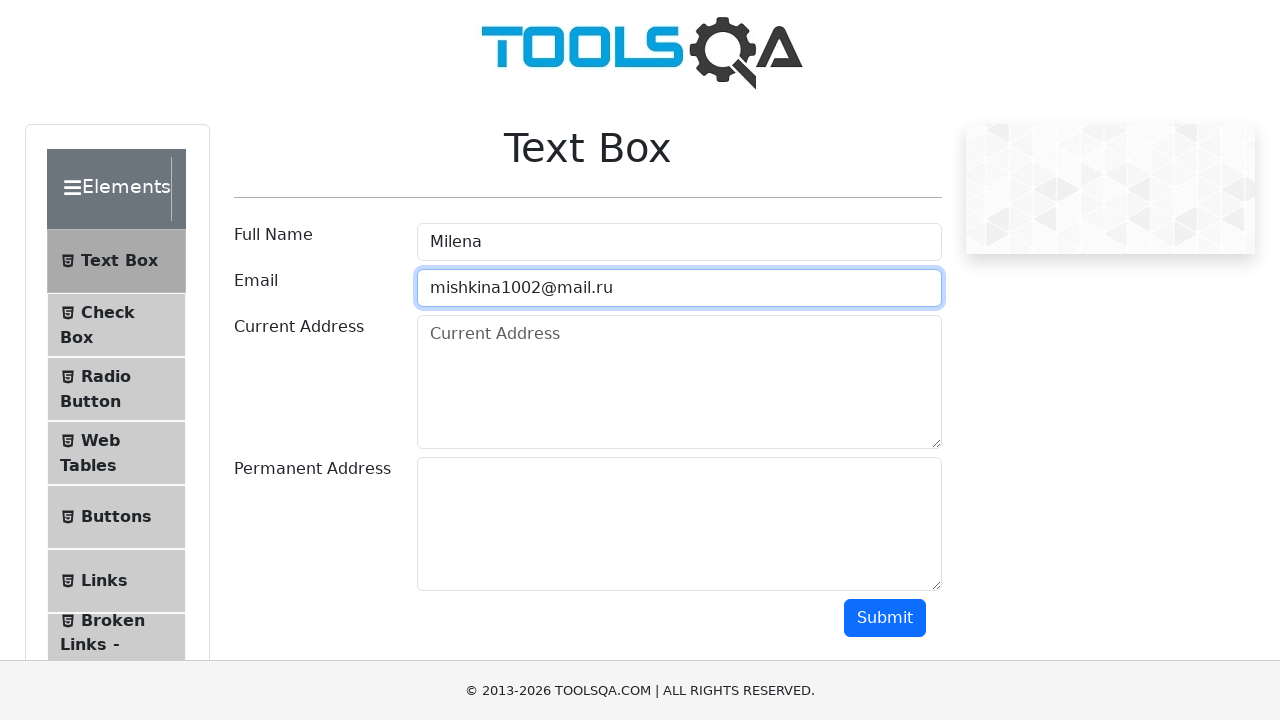

Cleared current address field on //textarea[@id="currentAddress"]
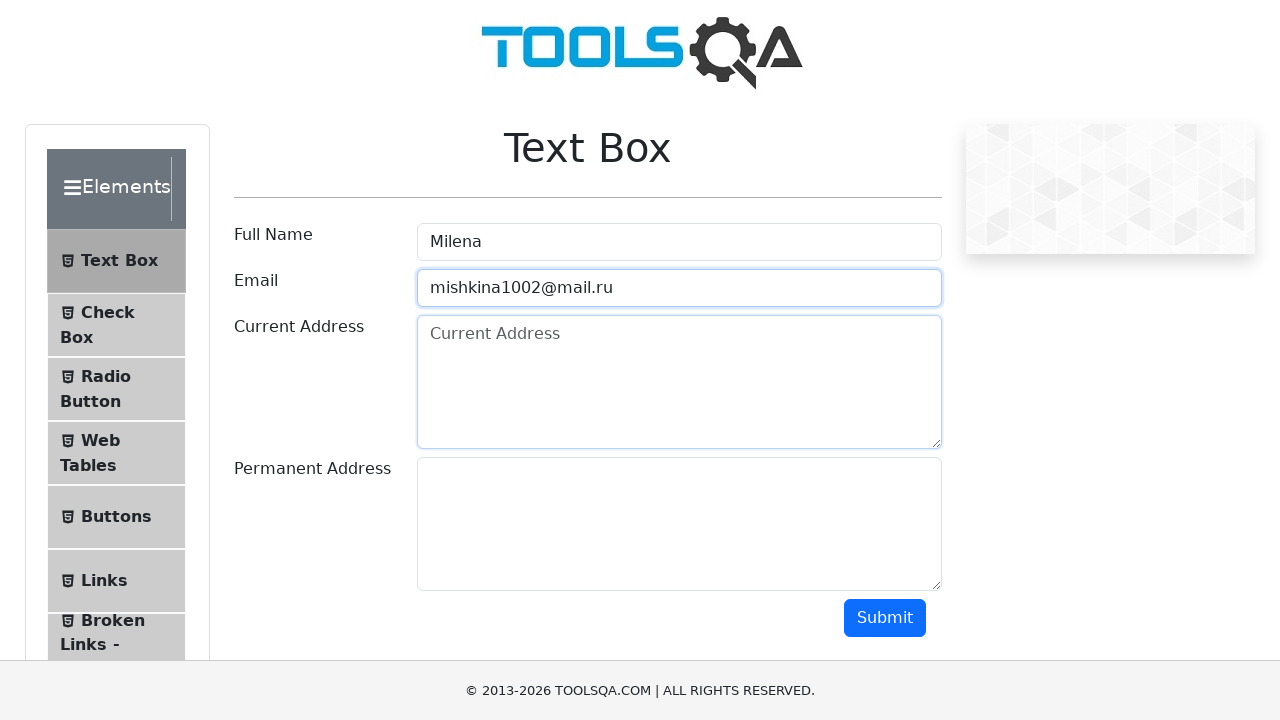

Filled current address field with 'Testovskaya street, 123' on //textarea[@id="currentAddress"]
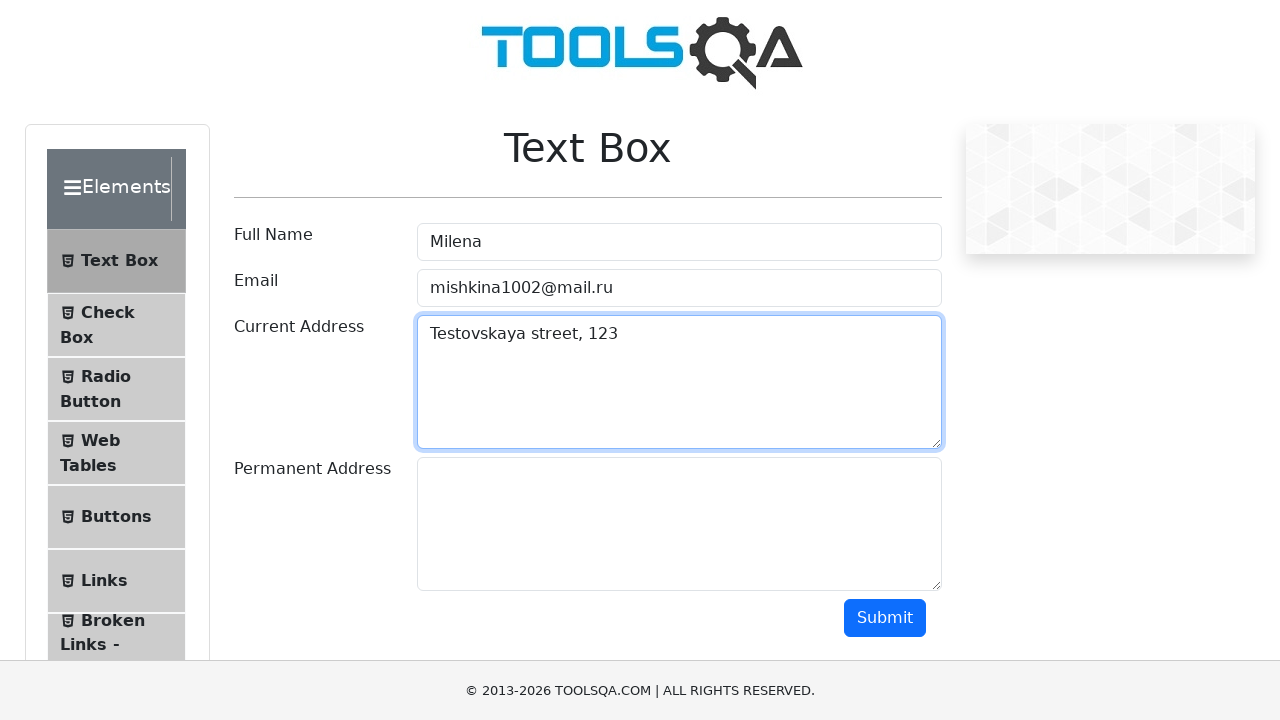

Cleared permanent address field on //textarea[@id="permanentAddress"]
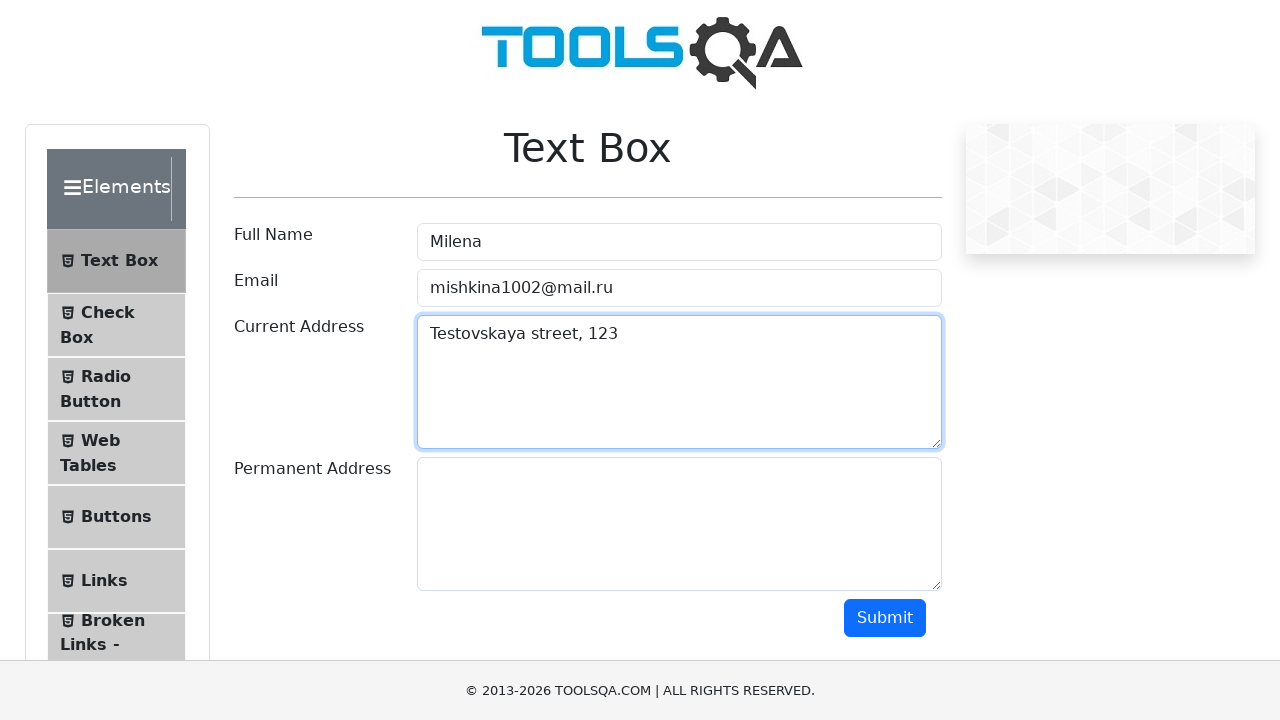

Filled permanent address field with 'Testovskaya street, 456' on //textarea[@id="permanentAddress"]
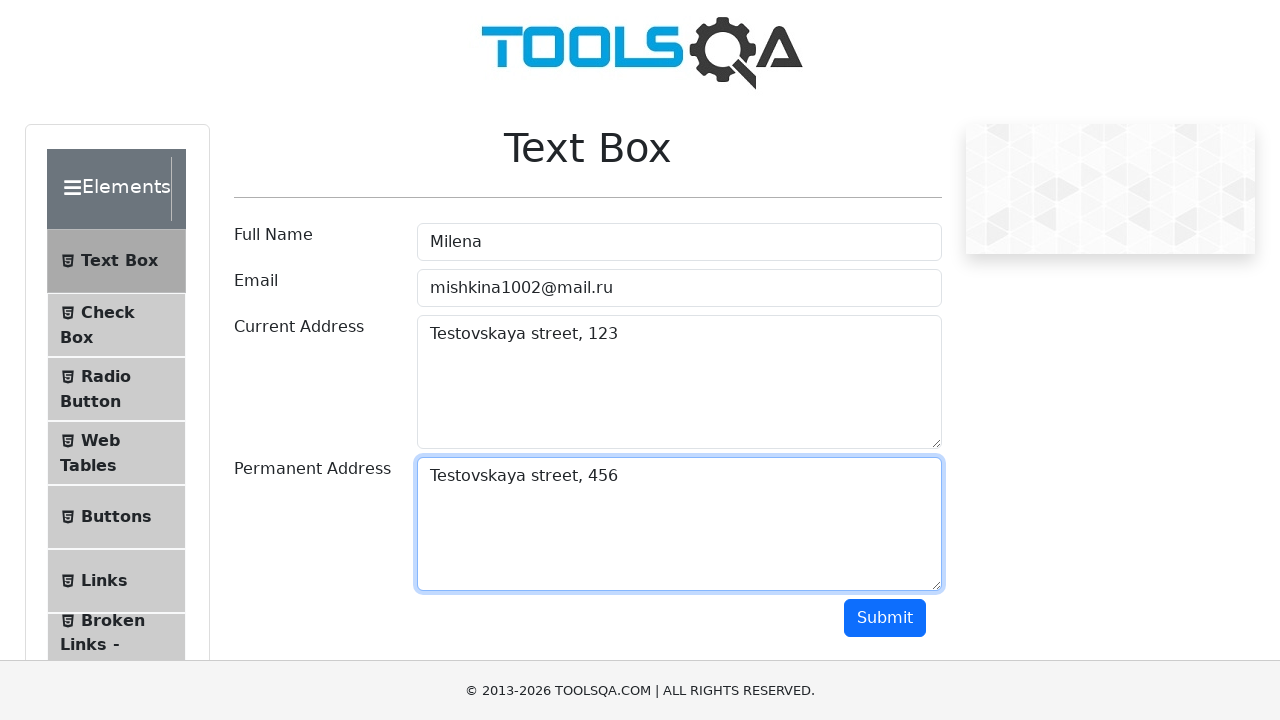

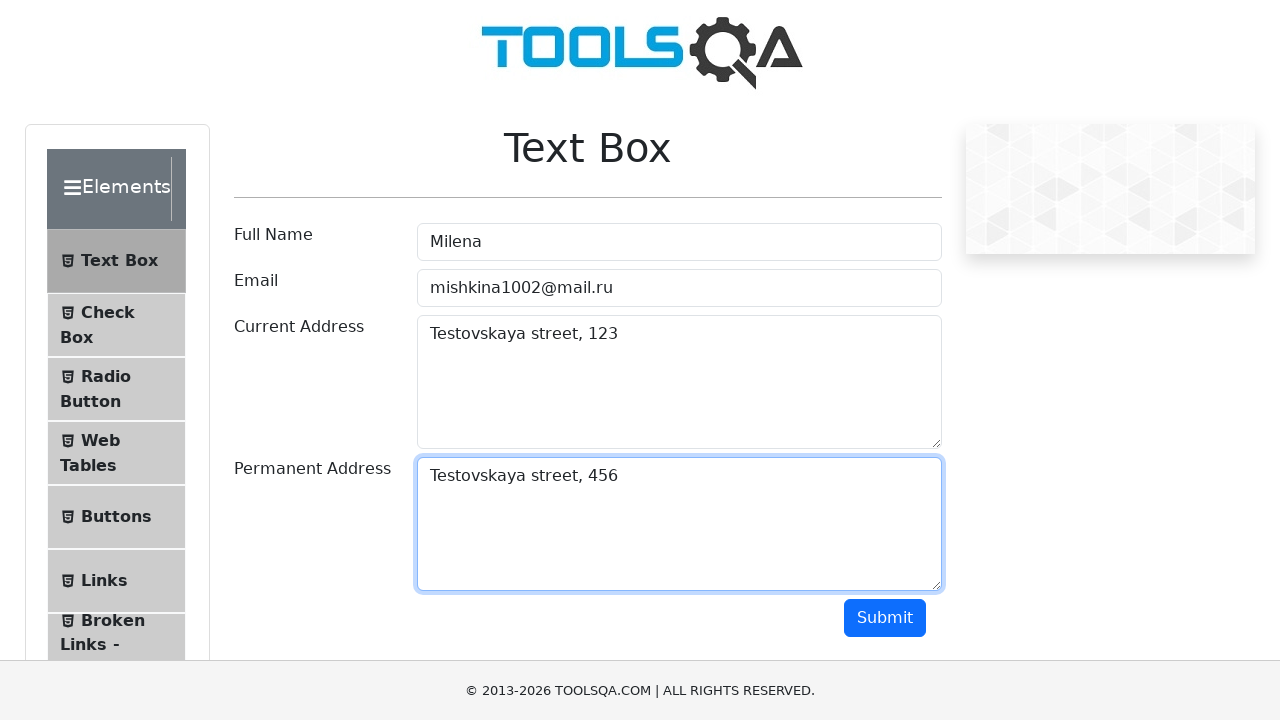